Navigates to Morningstar website and captures a screenshot of the homepage

Starting URL: http://www.morningstar.com

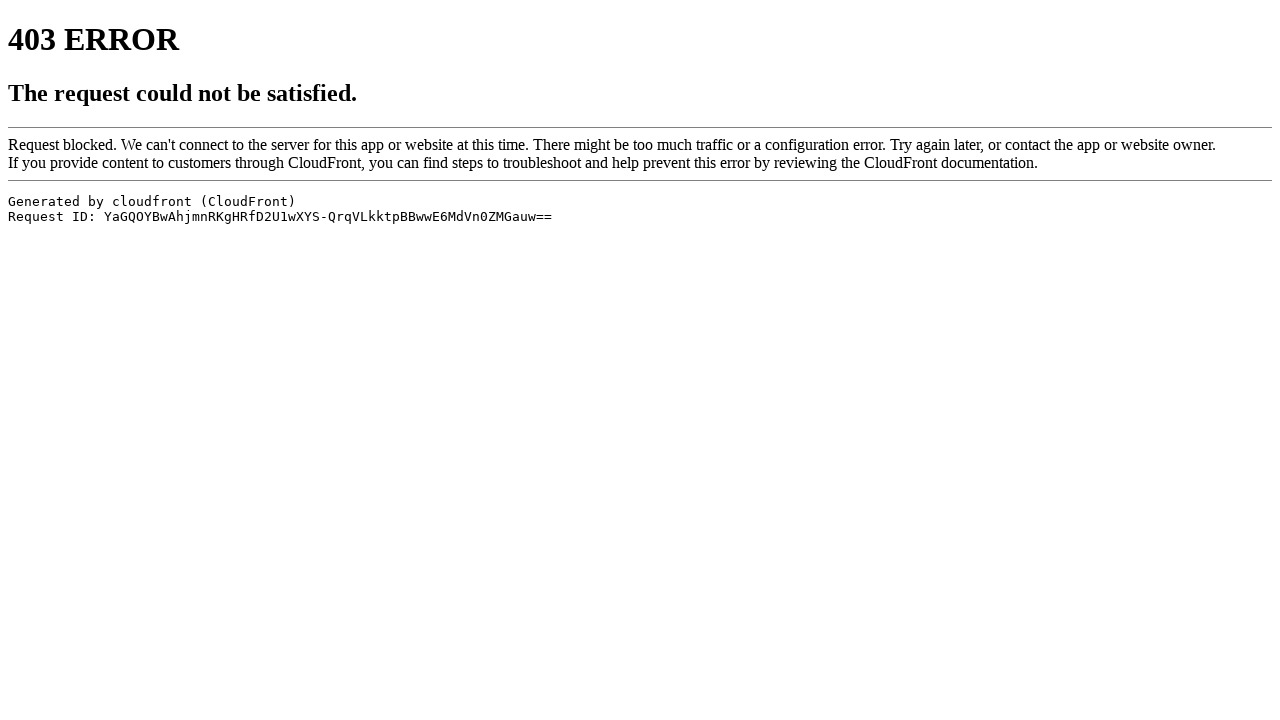

Captured screenshot of Morningstar homepage
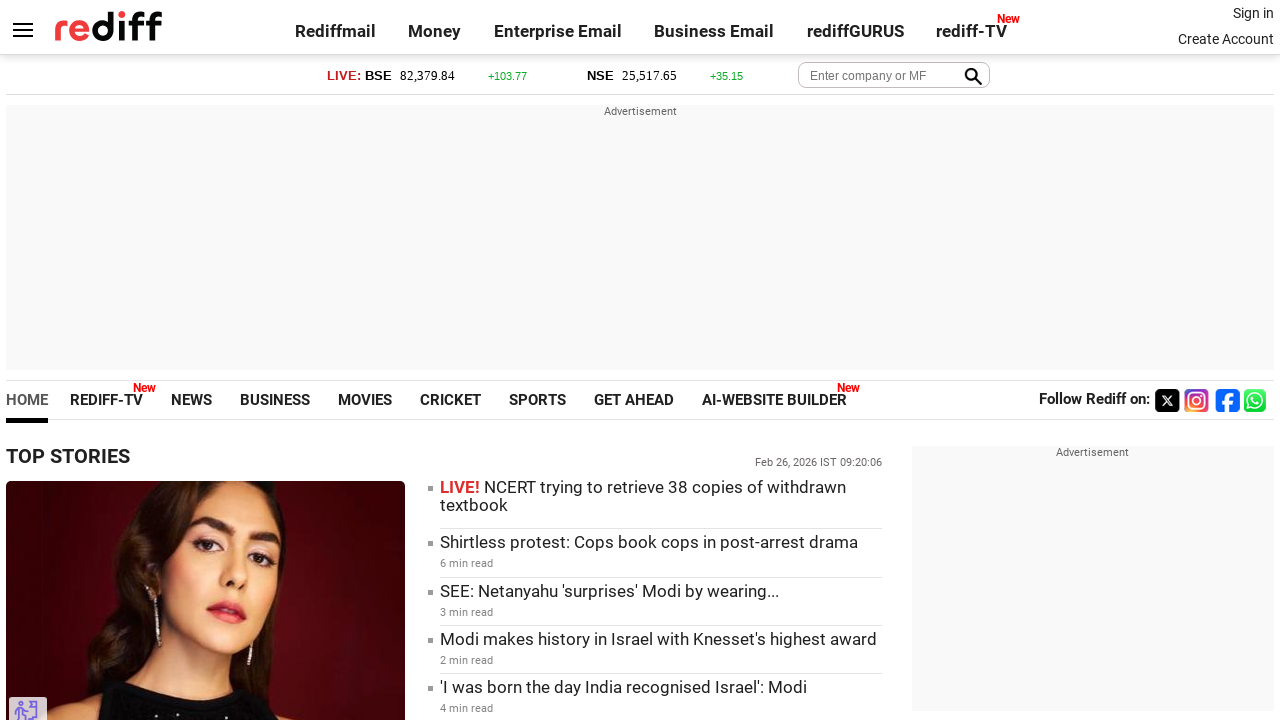

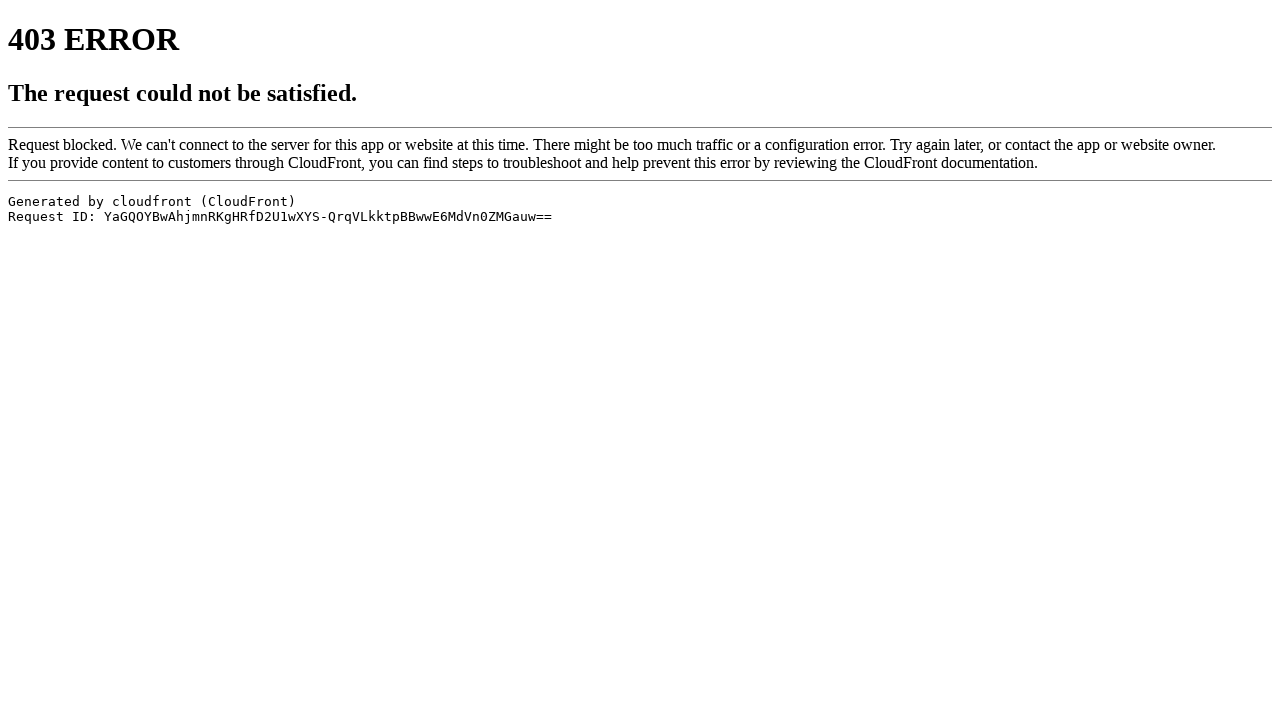